Navigates to the DemoQA elements page and clicks on the "Text Box" menu item to demonstrate implicit wait functionality.

Starting URL: https://demoqa.com/elements

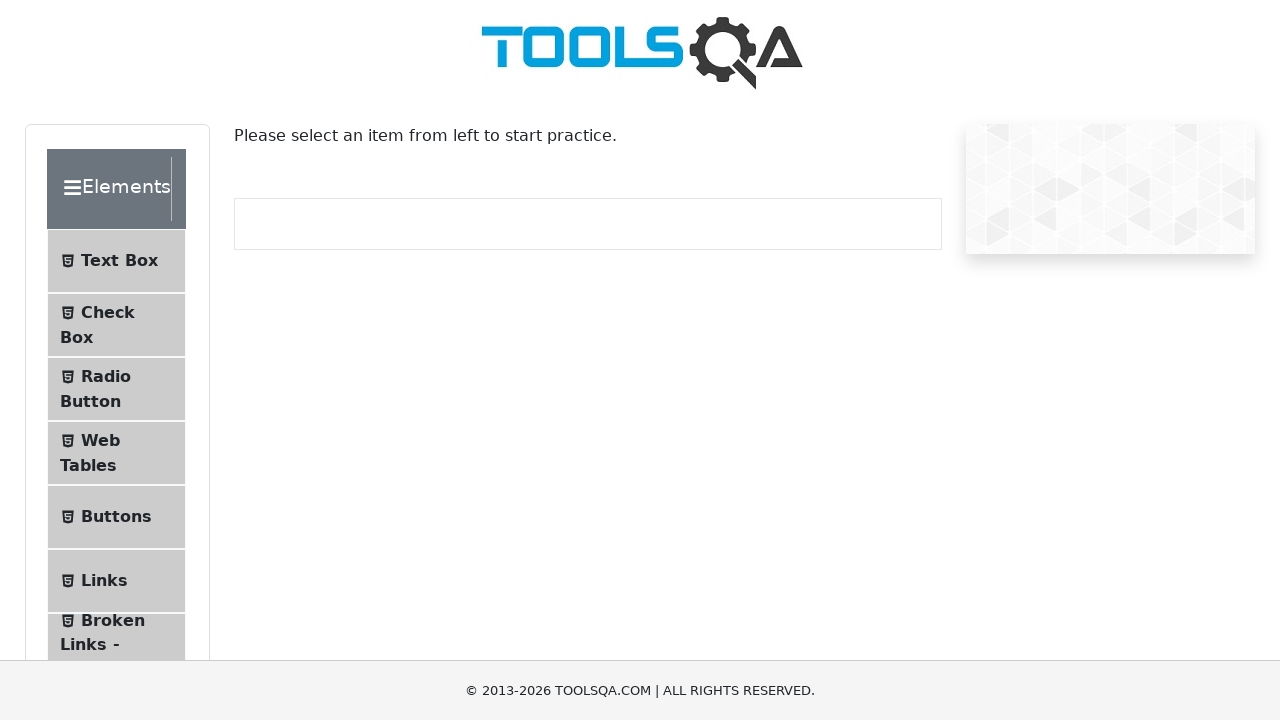

Navigated to DemoQA elements page
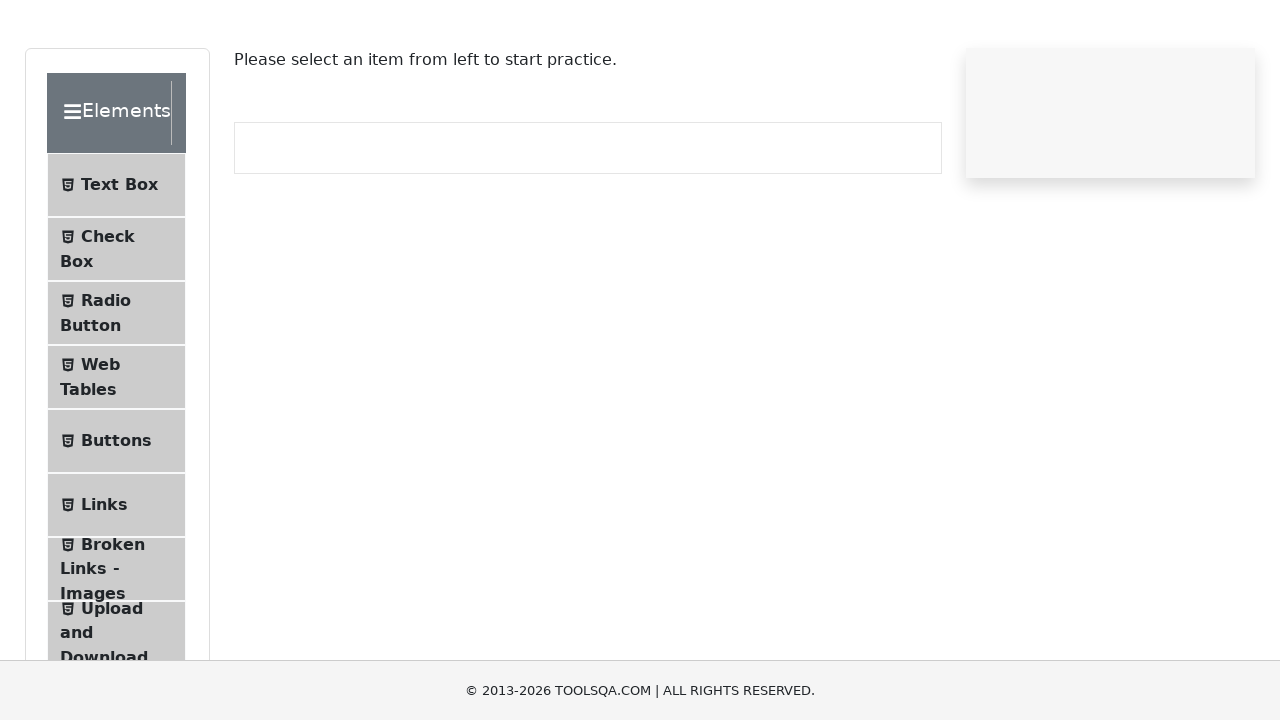

Clicked on the 'Text Box' menu item at (119, 261) on xpath=//span[text()='Text Box']
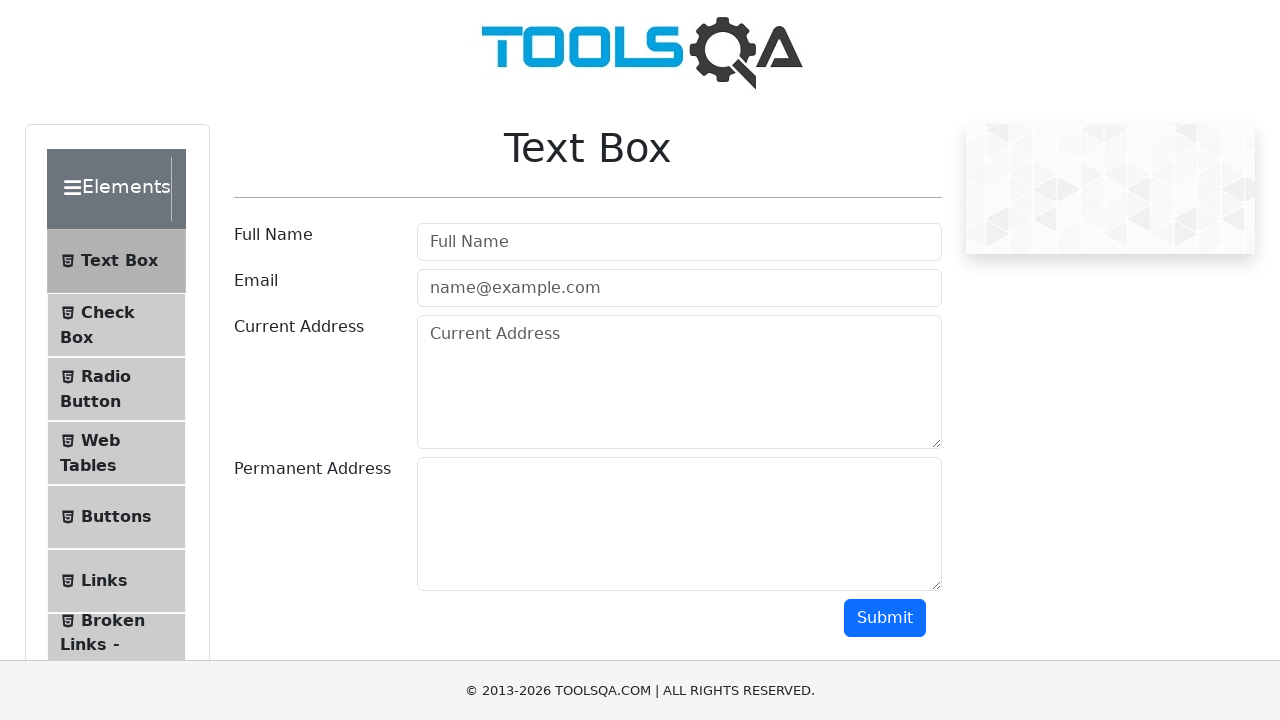

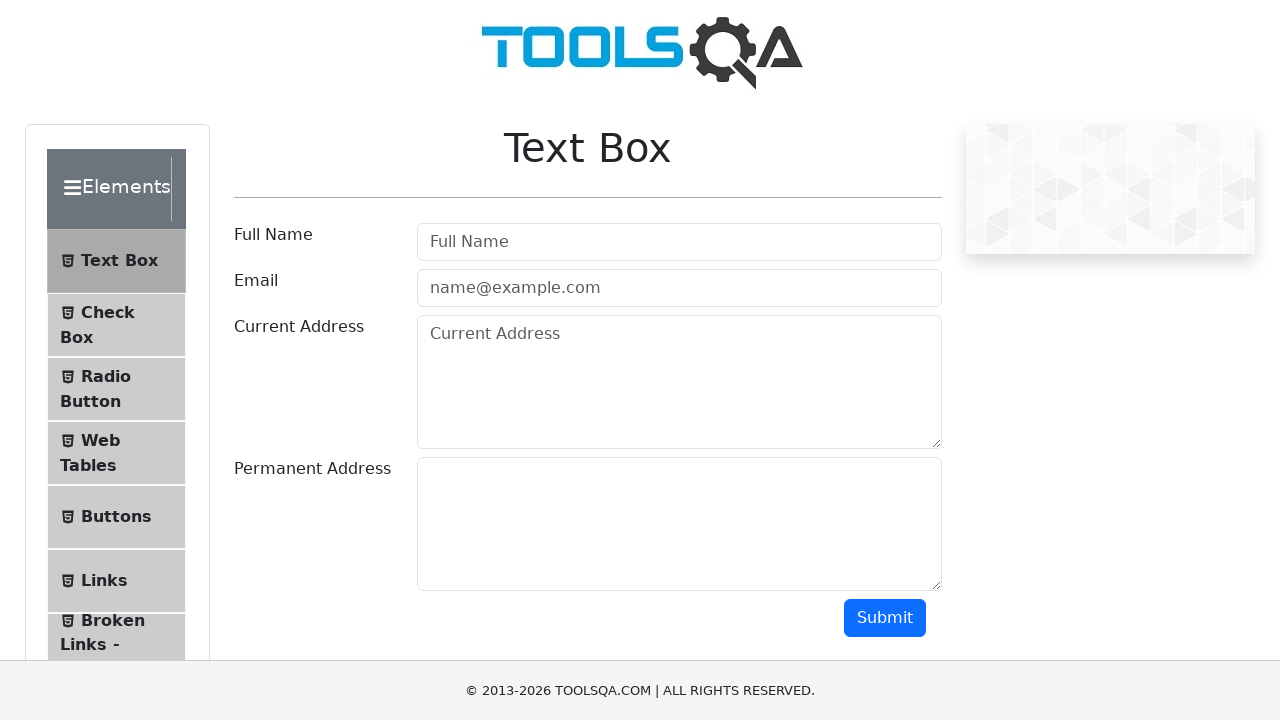